Tests simple alert functionality by clicking a button to trigger an alert and accepting it

Starting URL: https://demoqa.com/alerts

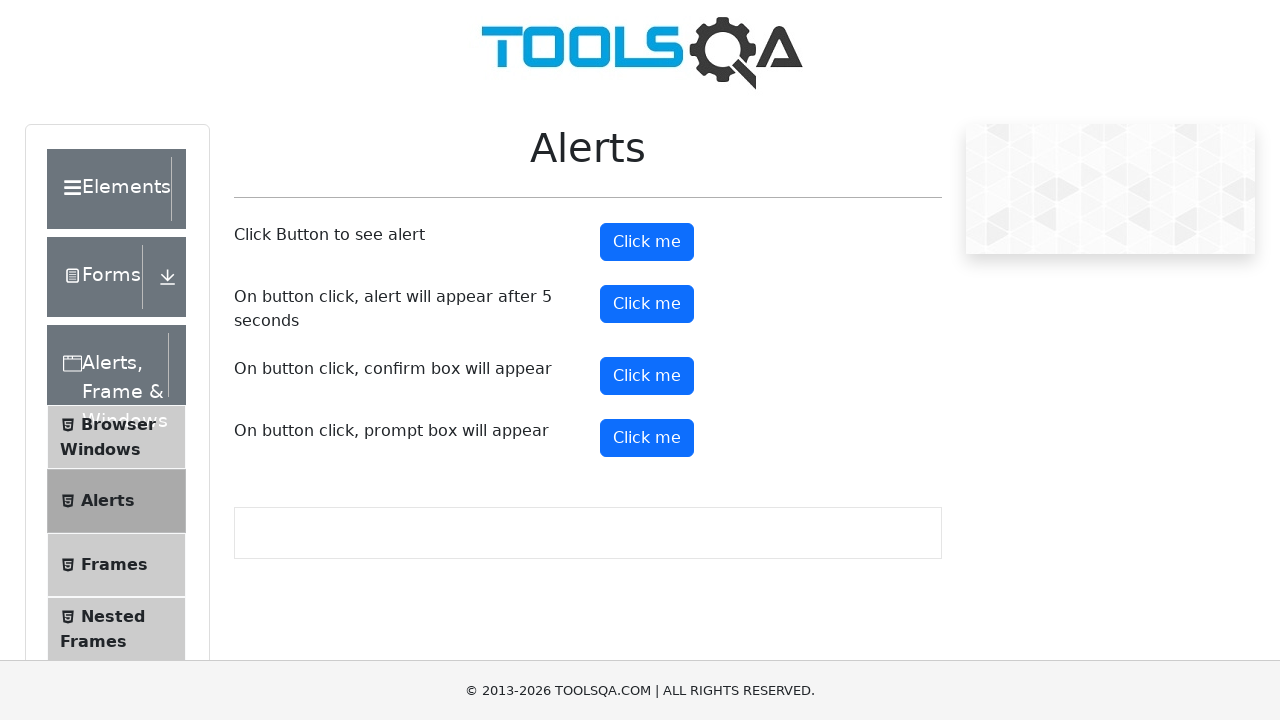

Clicked alert button to trigger simple alert at (647, 242) on button#alertButton
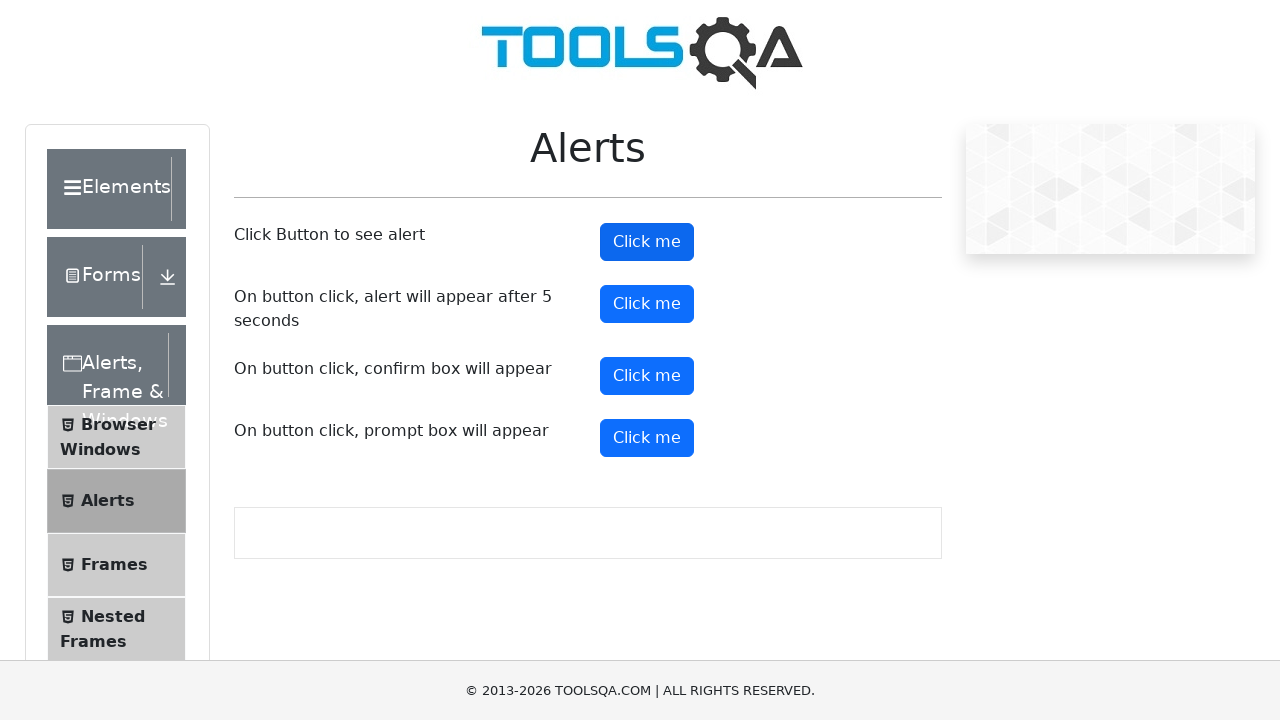

Set up dialog handler to accept alert
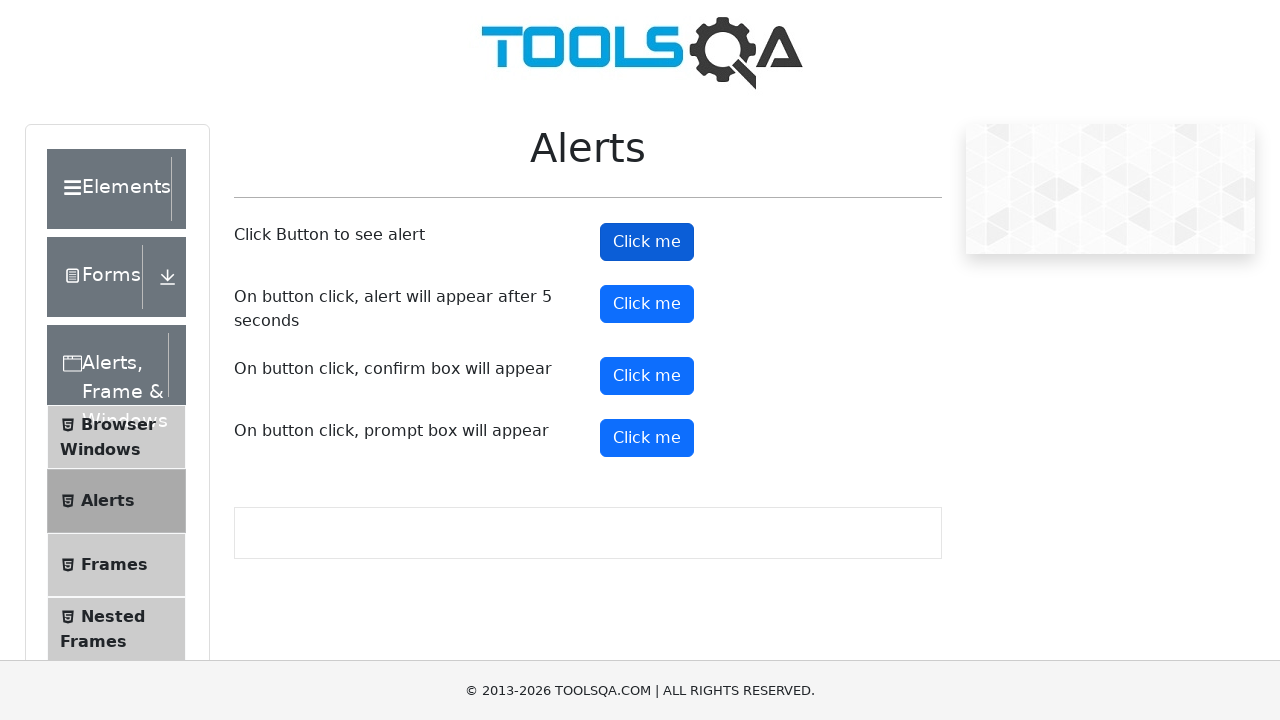

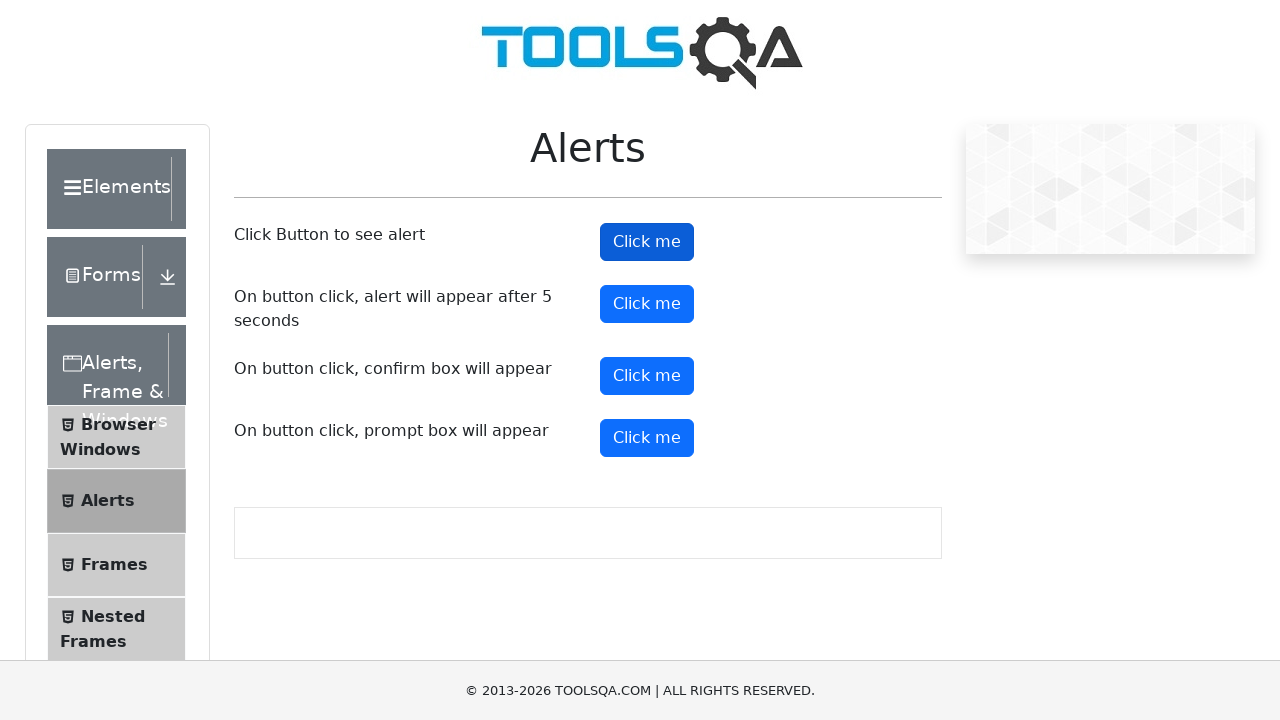